Tests implicit wait functionality by clicking a verify button and checking the success message

Starting URL: http://suninjuly.github.io/wait1.html

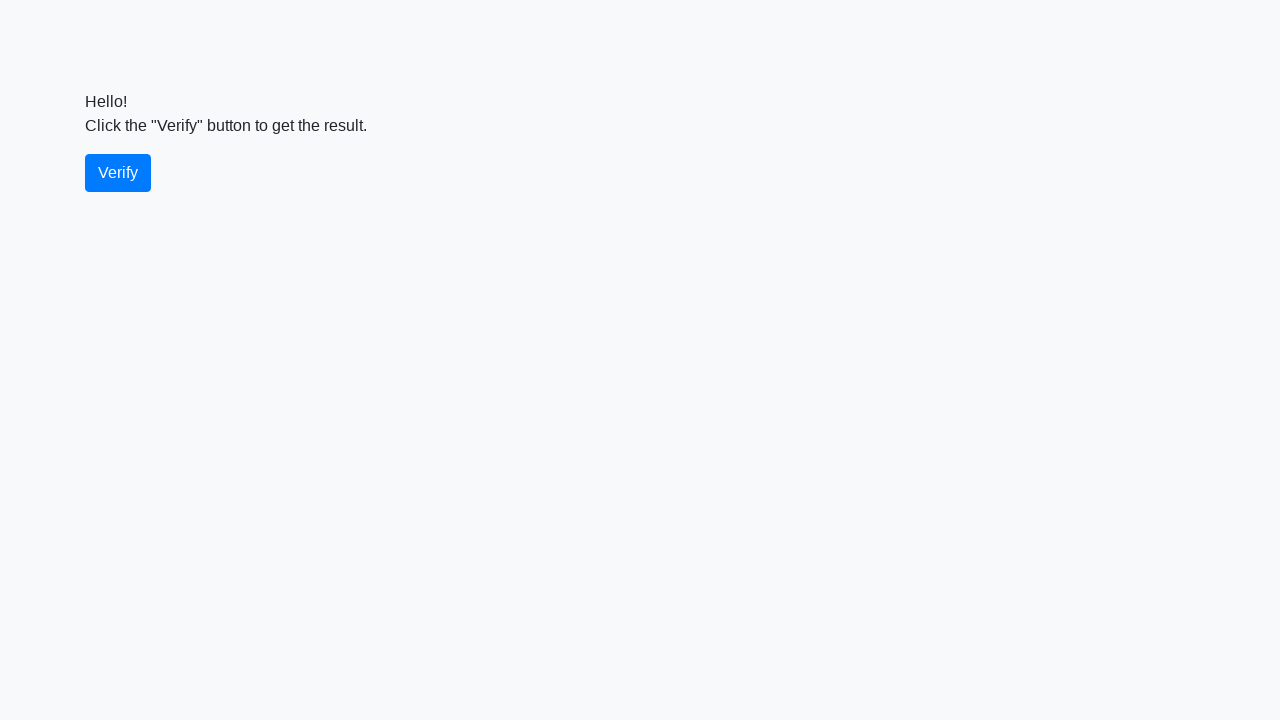

Navigated to http://suninjuly.github.io/wait1.html
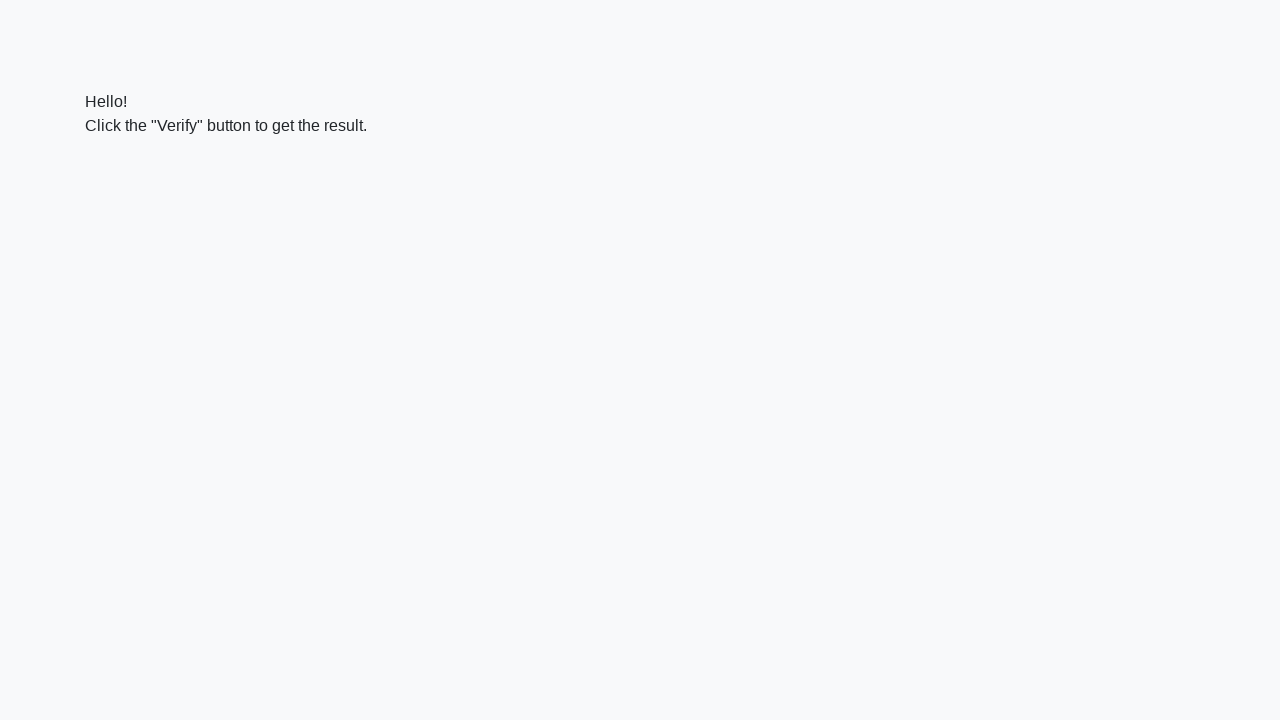

Clicked the verify button at (118, 173) on #verify
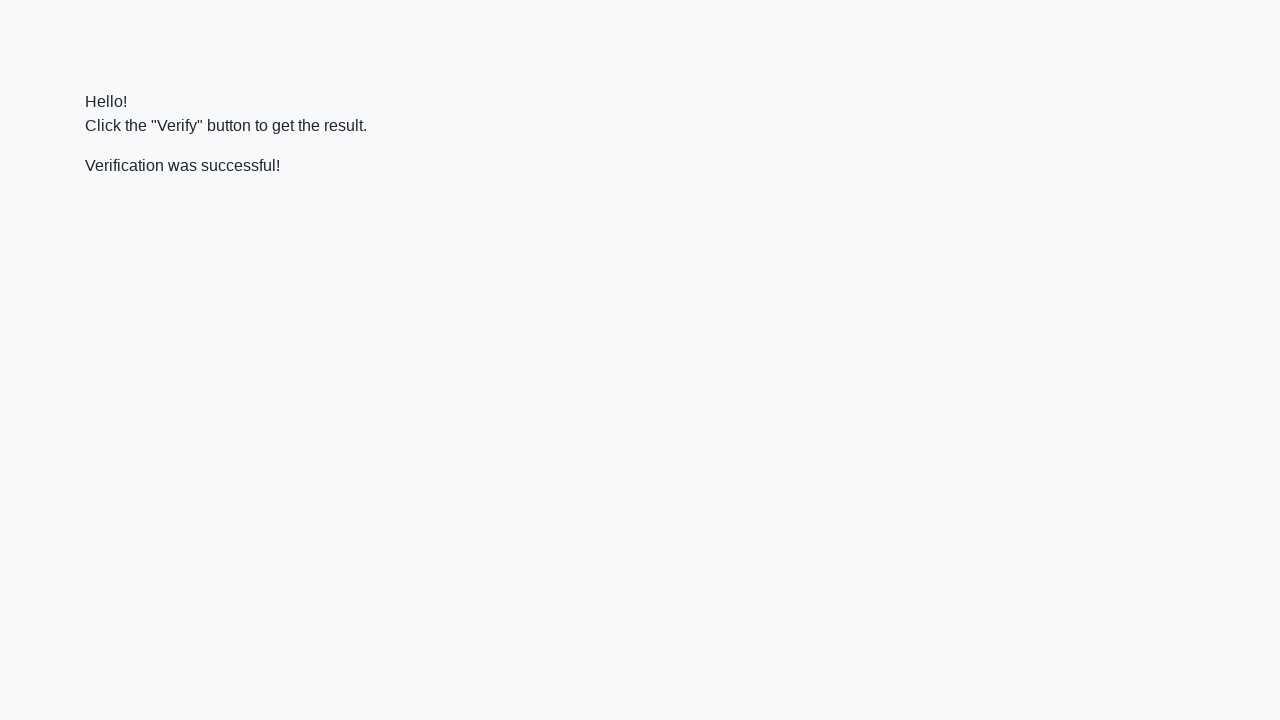

Success message element appeared
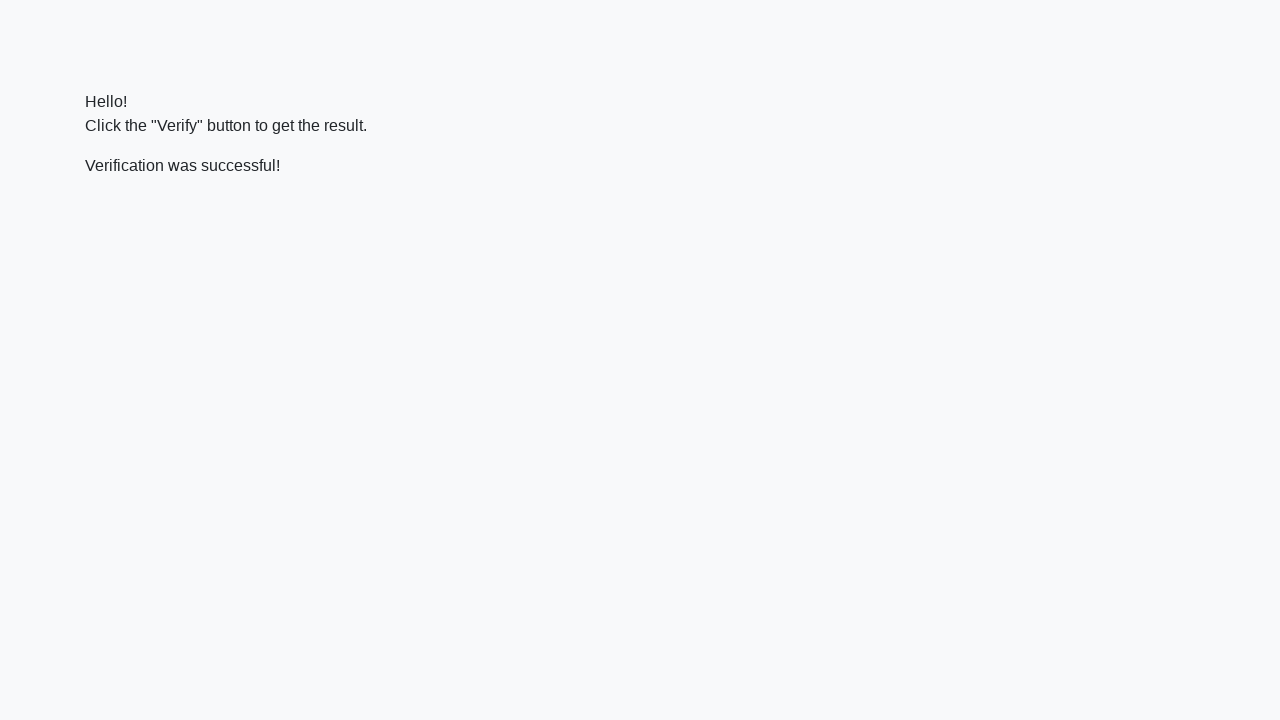

Located the success message element
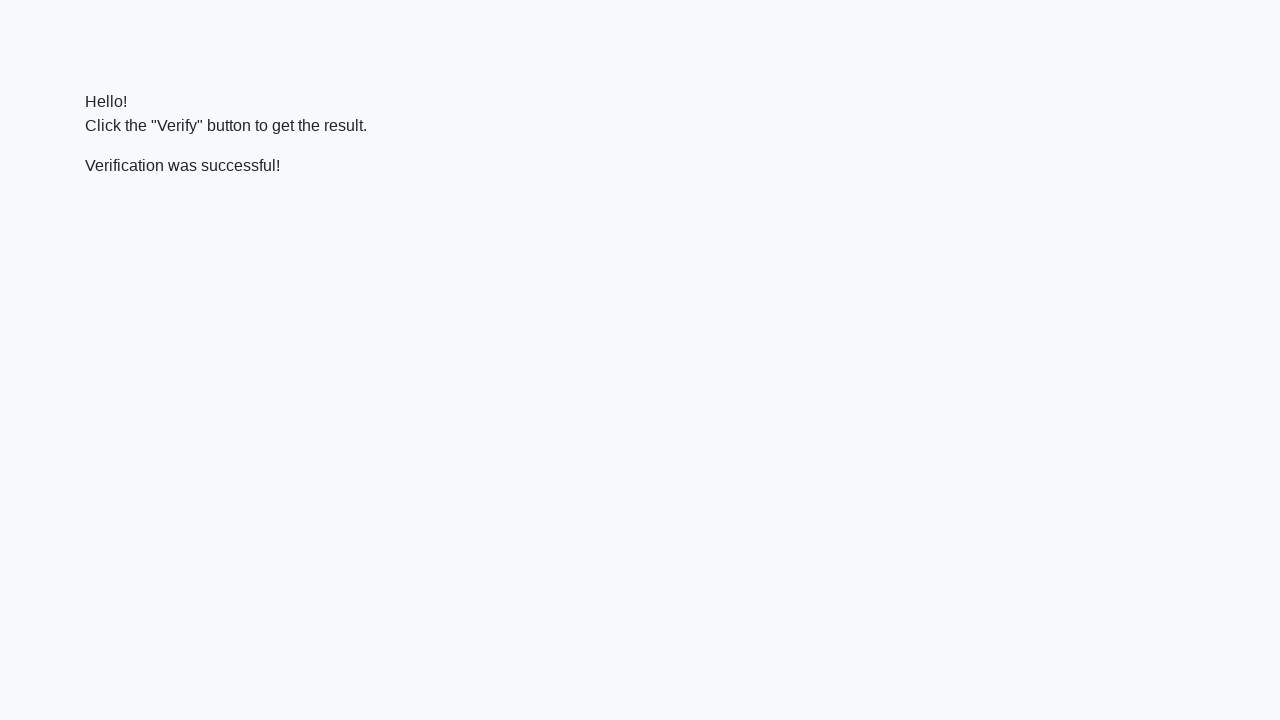

Verified that 'successful' text is present in the message
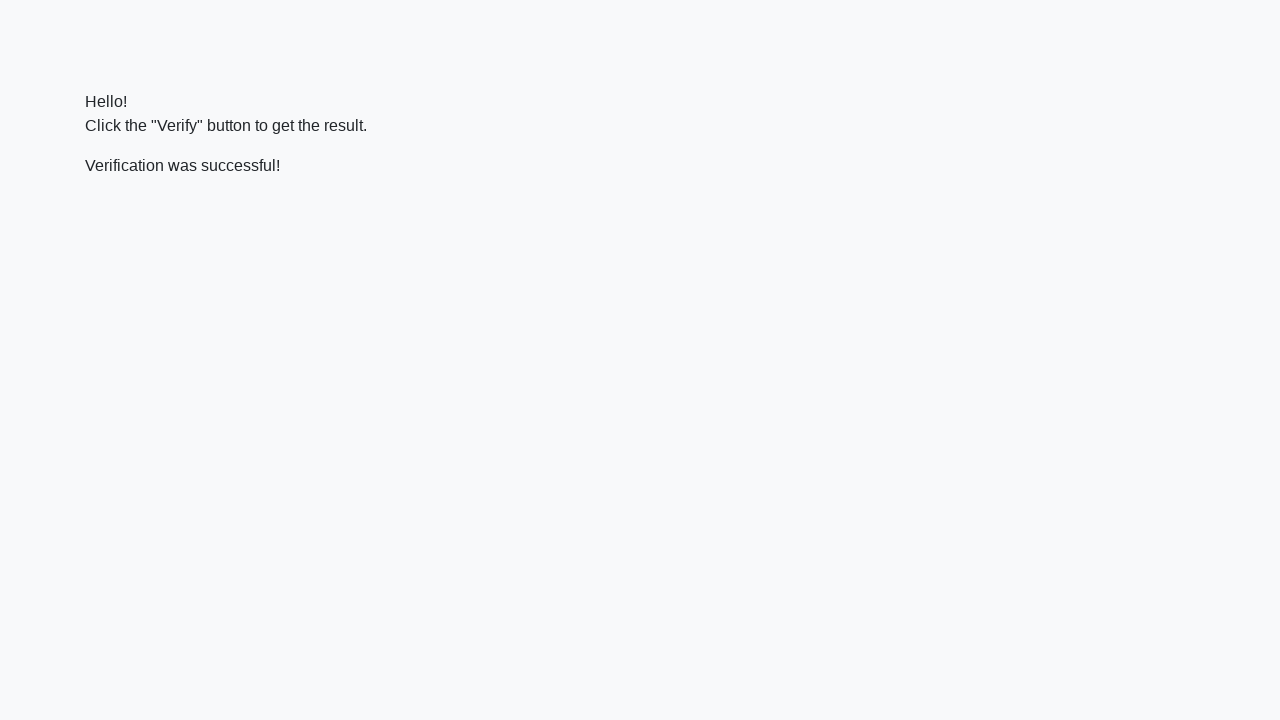

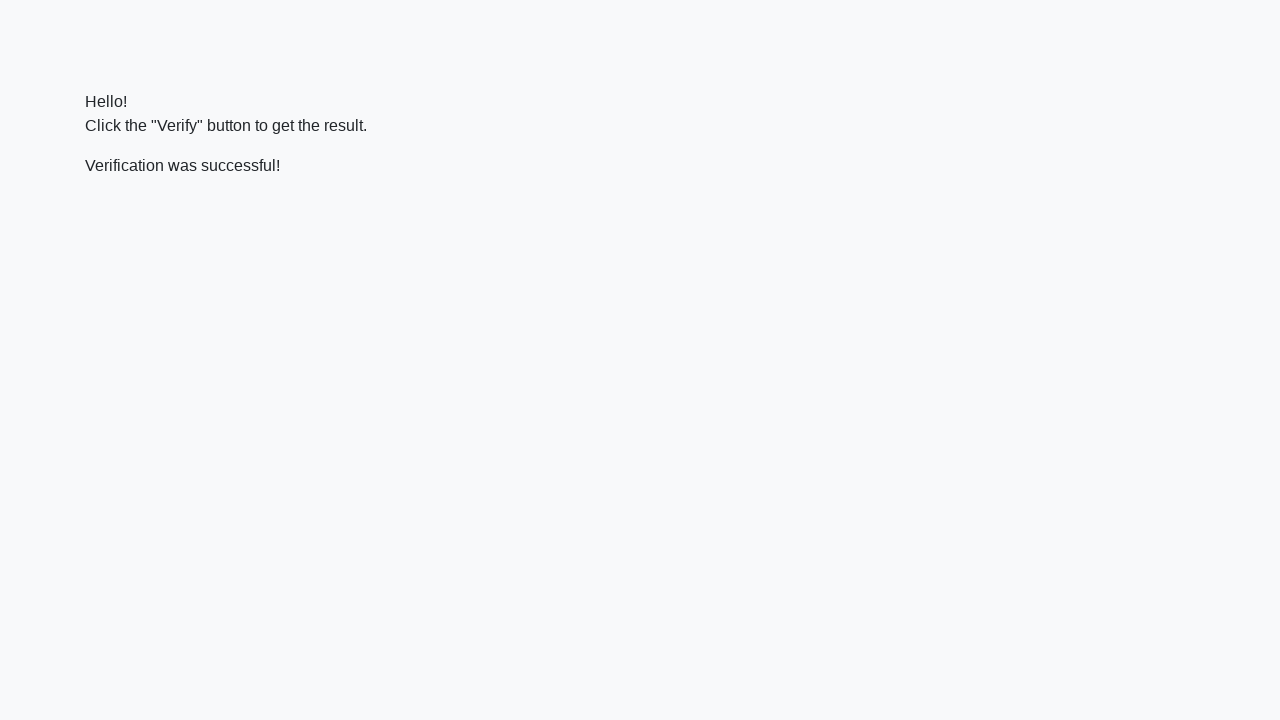